Tests the search functionality by entering "iphone" in the search box, clicking the search button, and verifying the search results page title

Starting URL: https://ecommerce-playground.lambdatest.io/

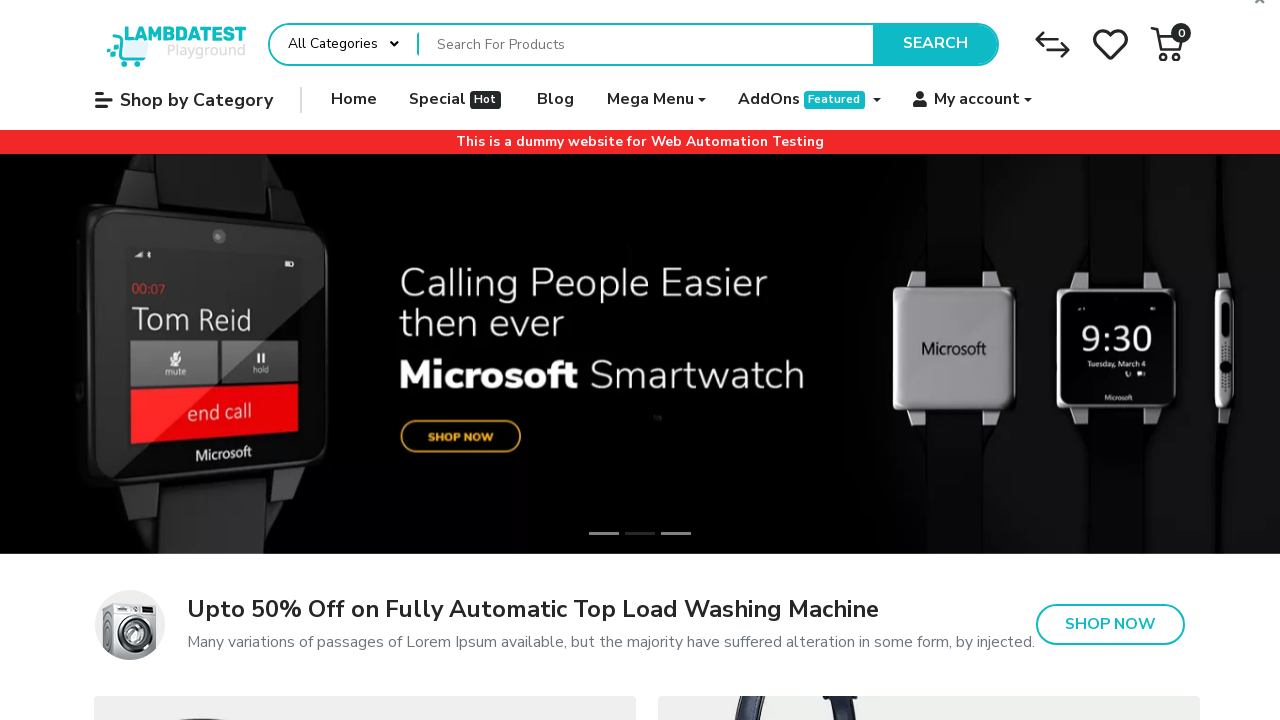

Filled search box with 'iphone' on input[name='search']
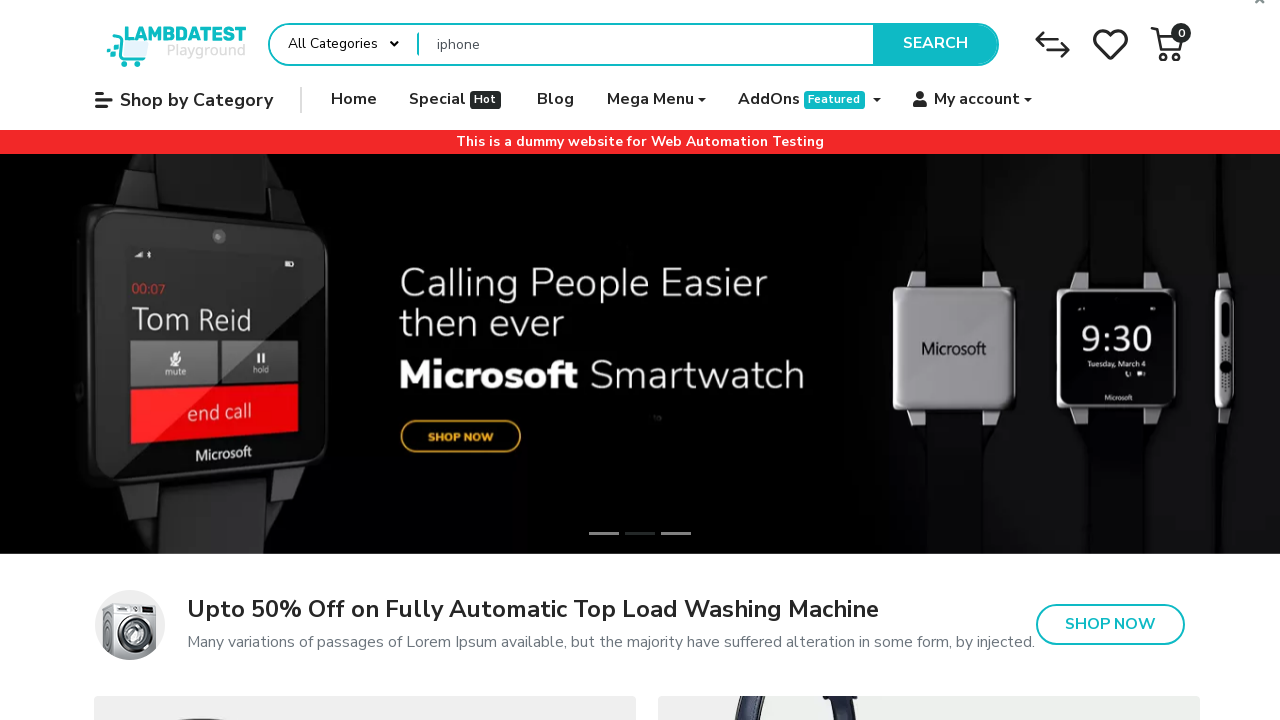

Clicked search button to initiate search at (935, 44) on button.type-text
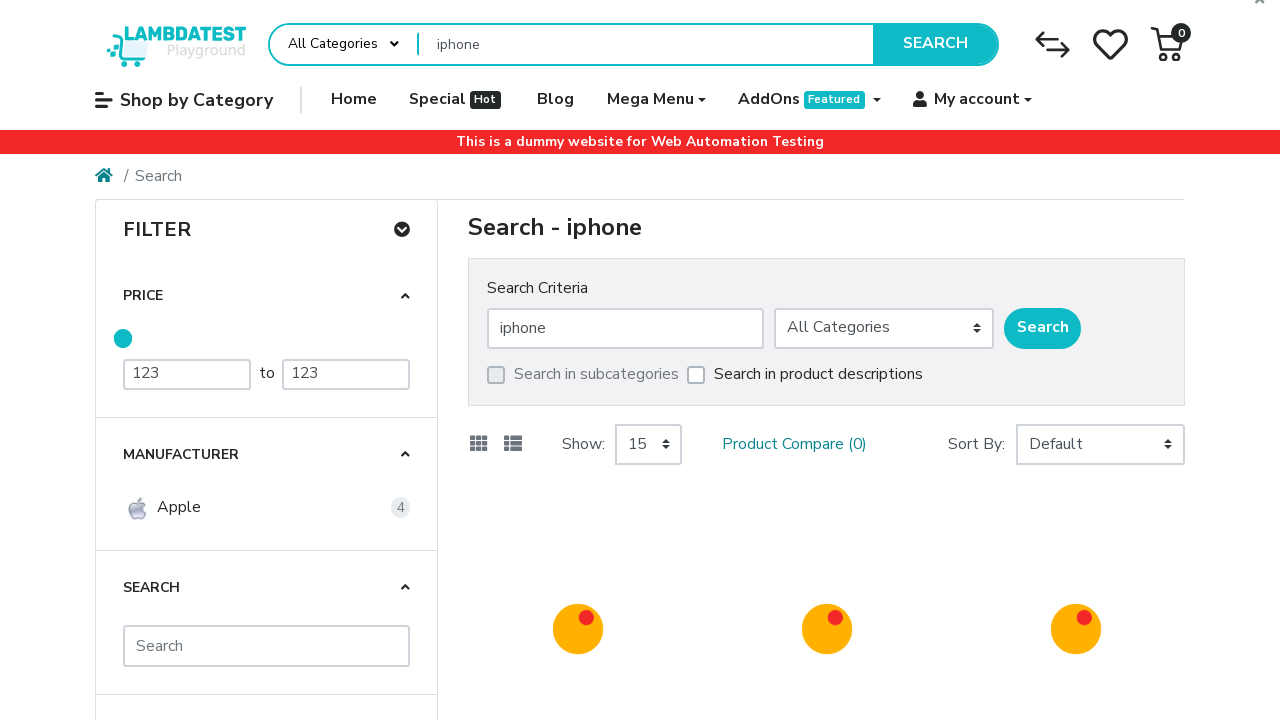

Search results page loaded with heading visible
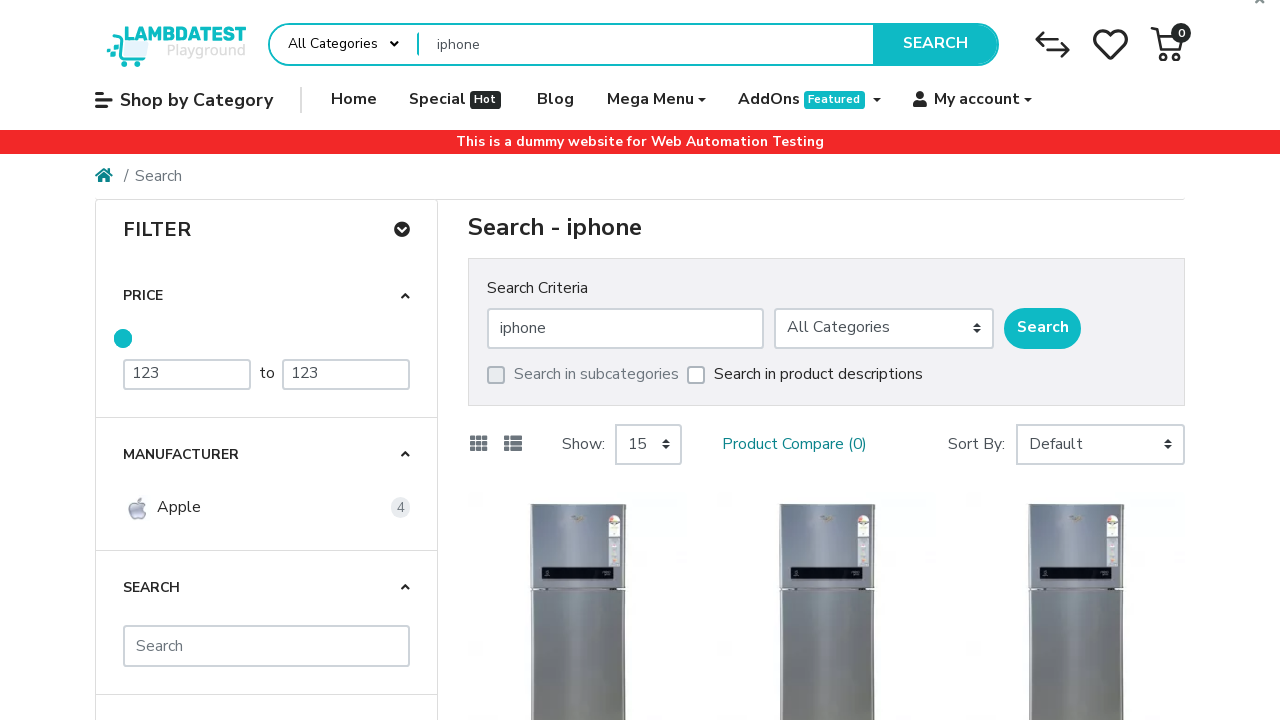

Retrieved search results page title: 'Search - iphone'
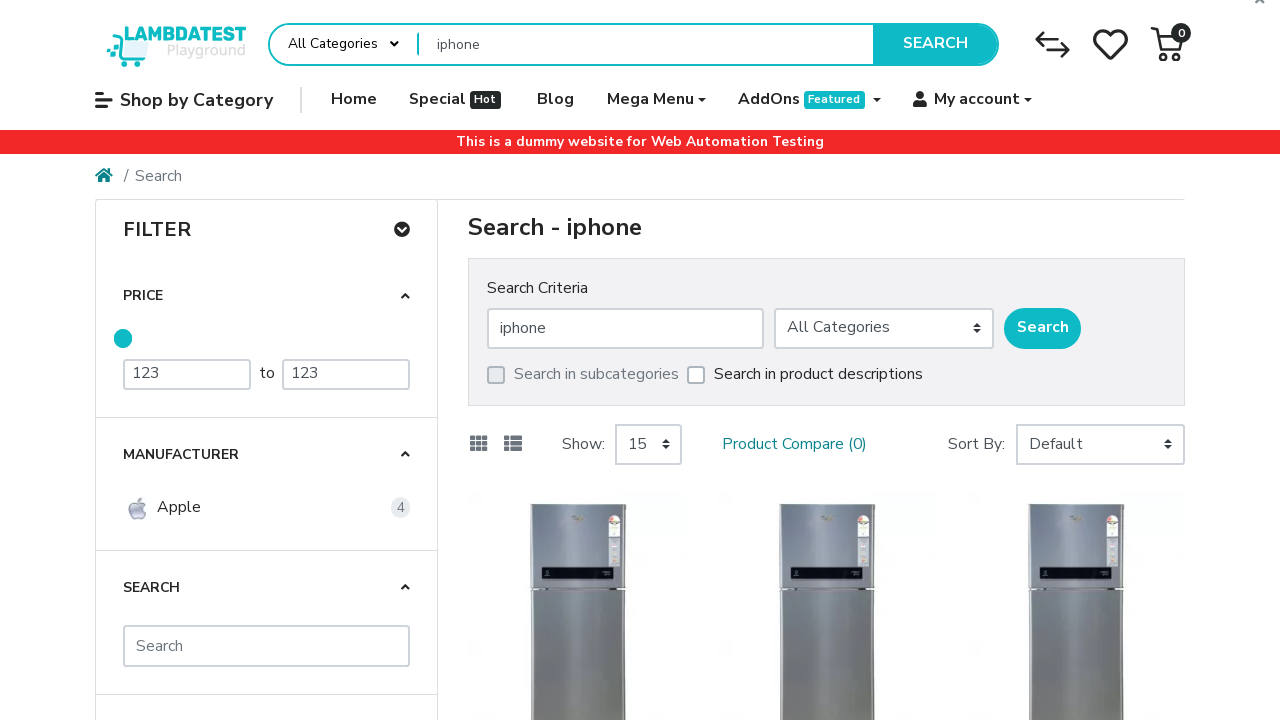

Verified page title matches expected 'Search - iphone'
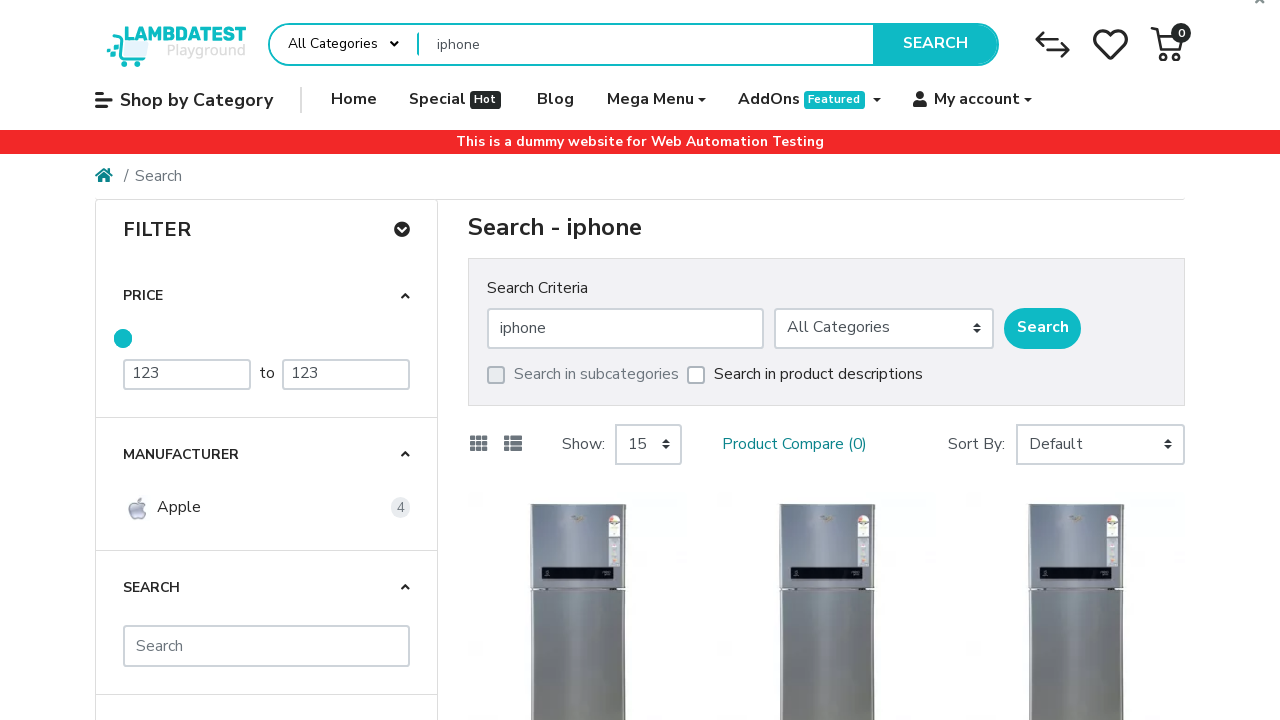

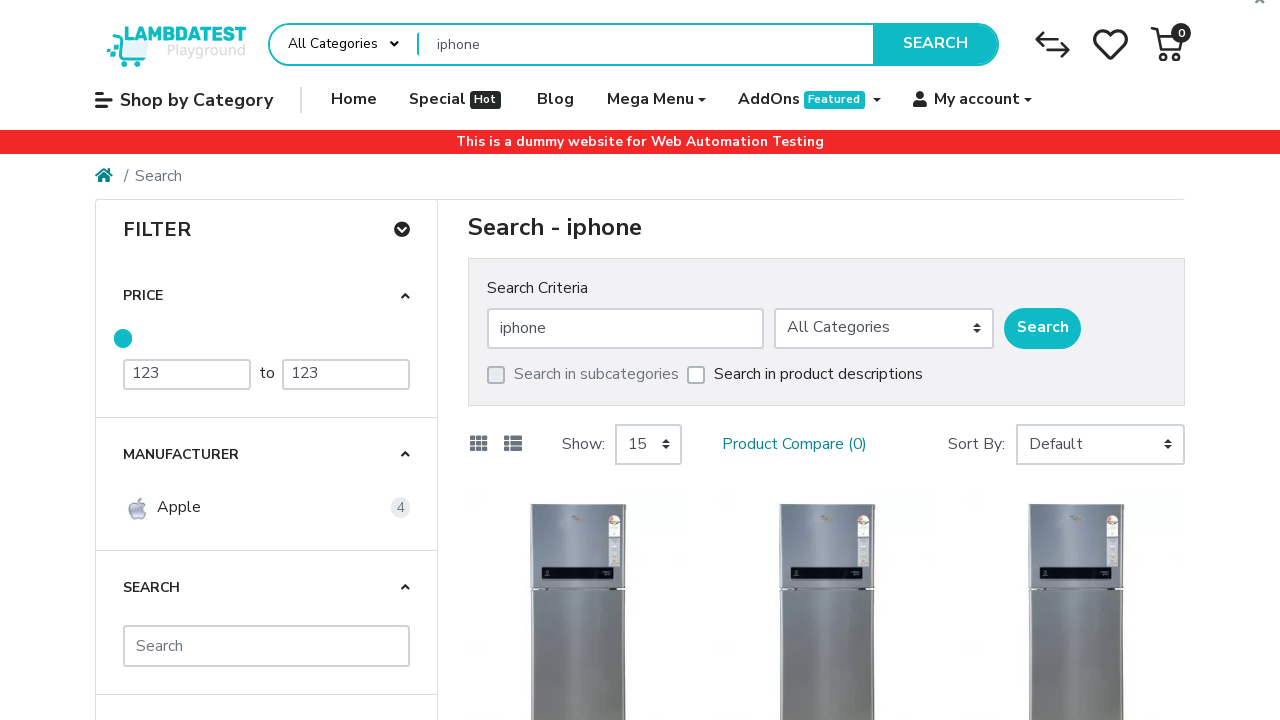